Tests dropdown interactions on a flight booking practice page including currency selection, passenger count increment, and origin/destination airport selection.

Starting URL: https://rahulshettyacademy.com/dropdownsPractise/

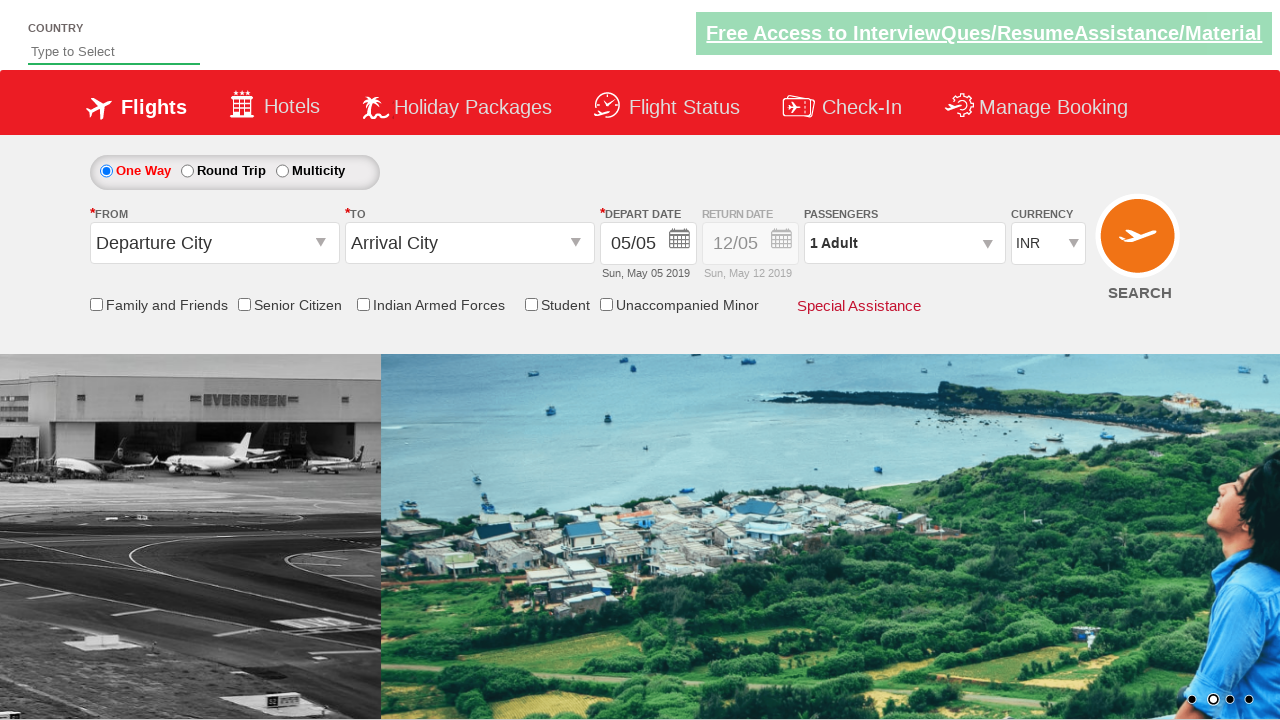

Selected currency by index (AED) on #ctl00_mainContent_DropDownListCurrency
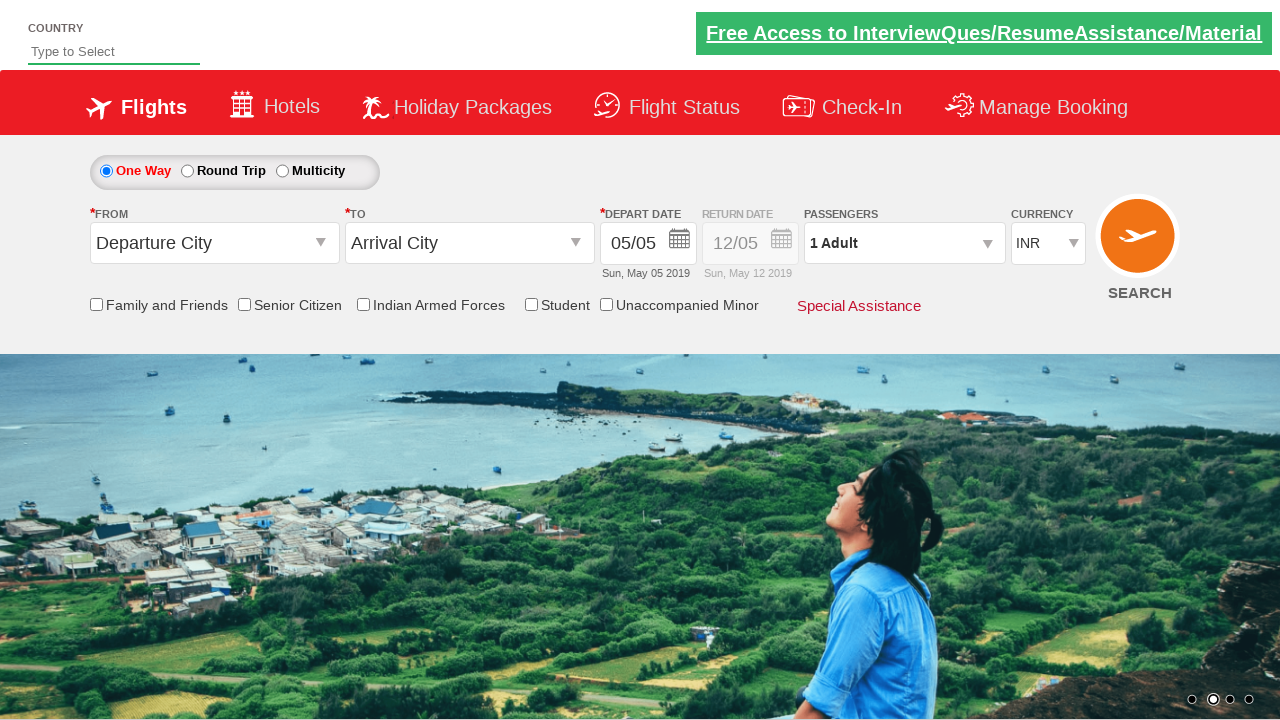

Selected currency by label (USD) on #ctl00_mainContent_DropDownListCurrency
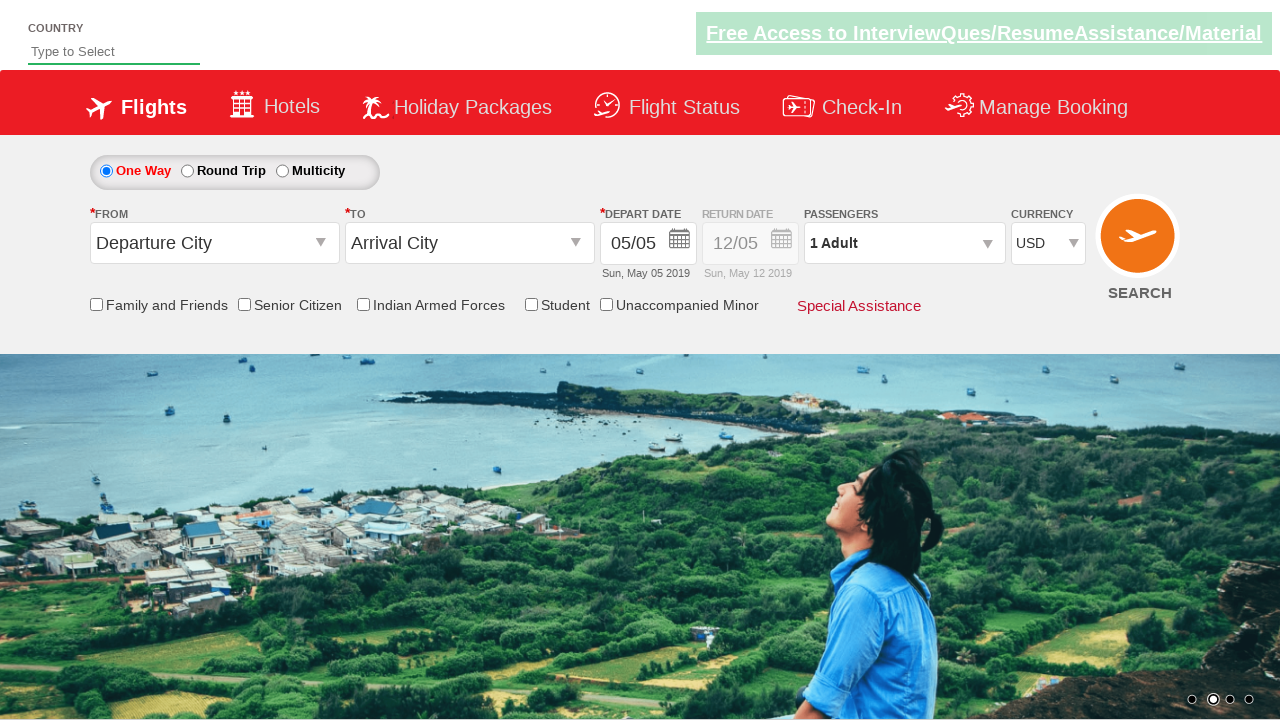

Selected currency by value (AED) on #ctl00_mainContent_DropDownListCurrency
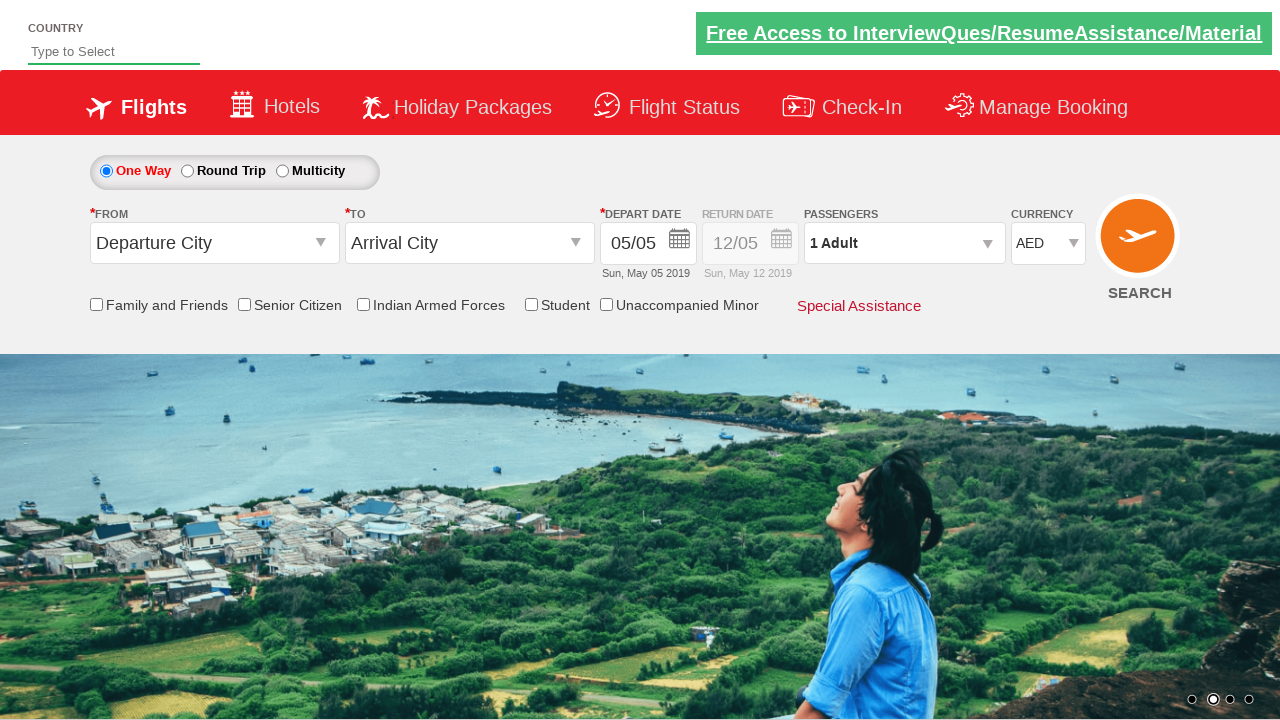

Opened passenger info dropdown at (904, 243) on #divpaxinfo
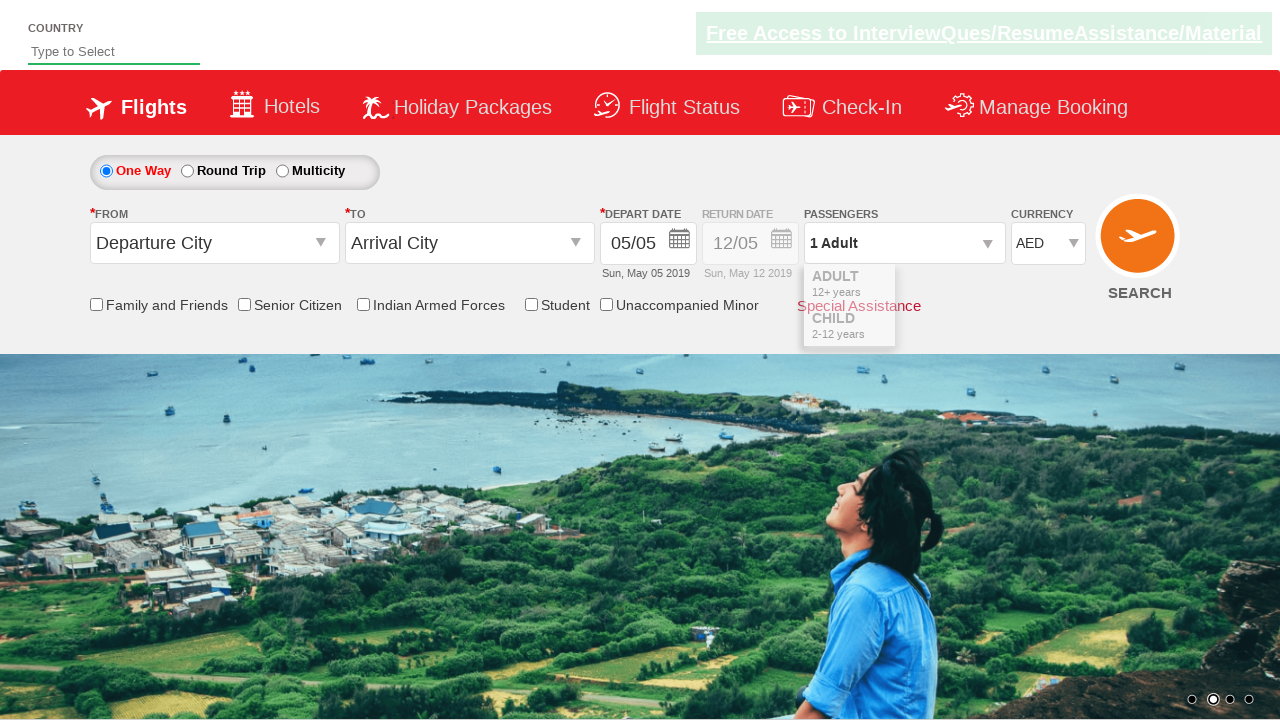

Waited for dropdown to open
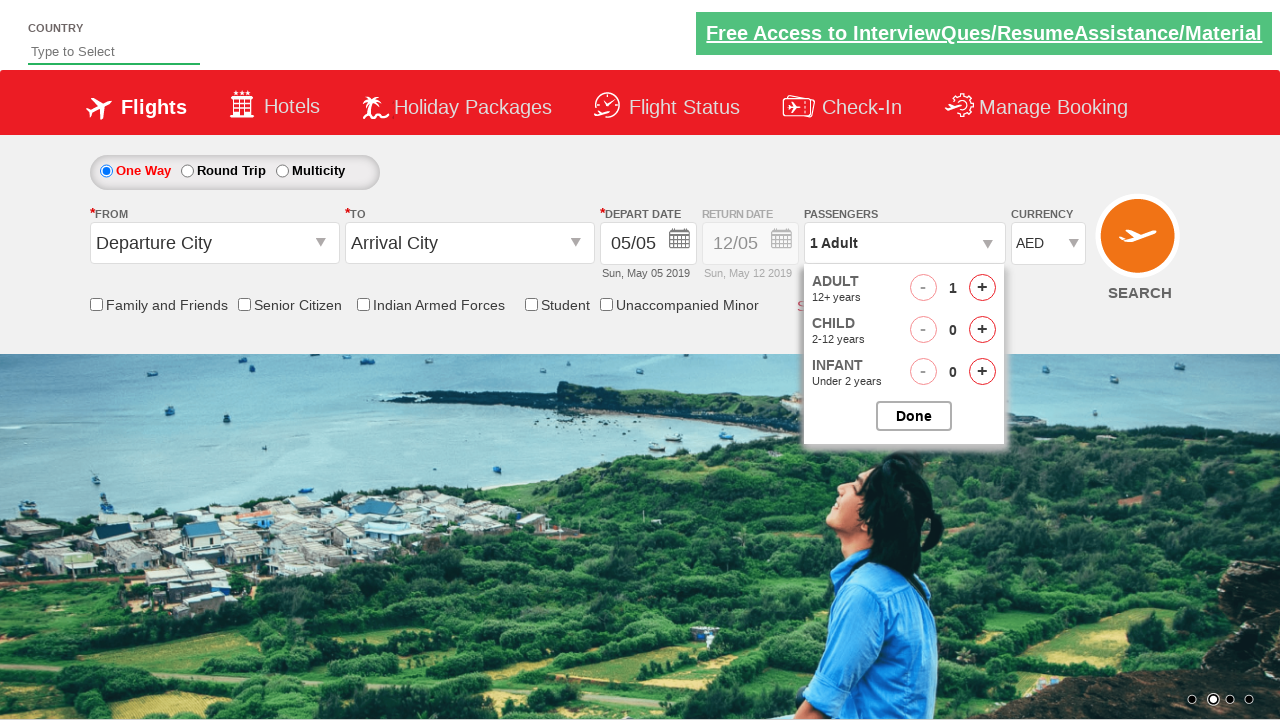

Incremented adult passenger count (iteration 1) at (982, 288) on #hrefIncAdt
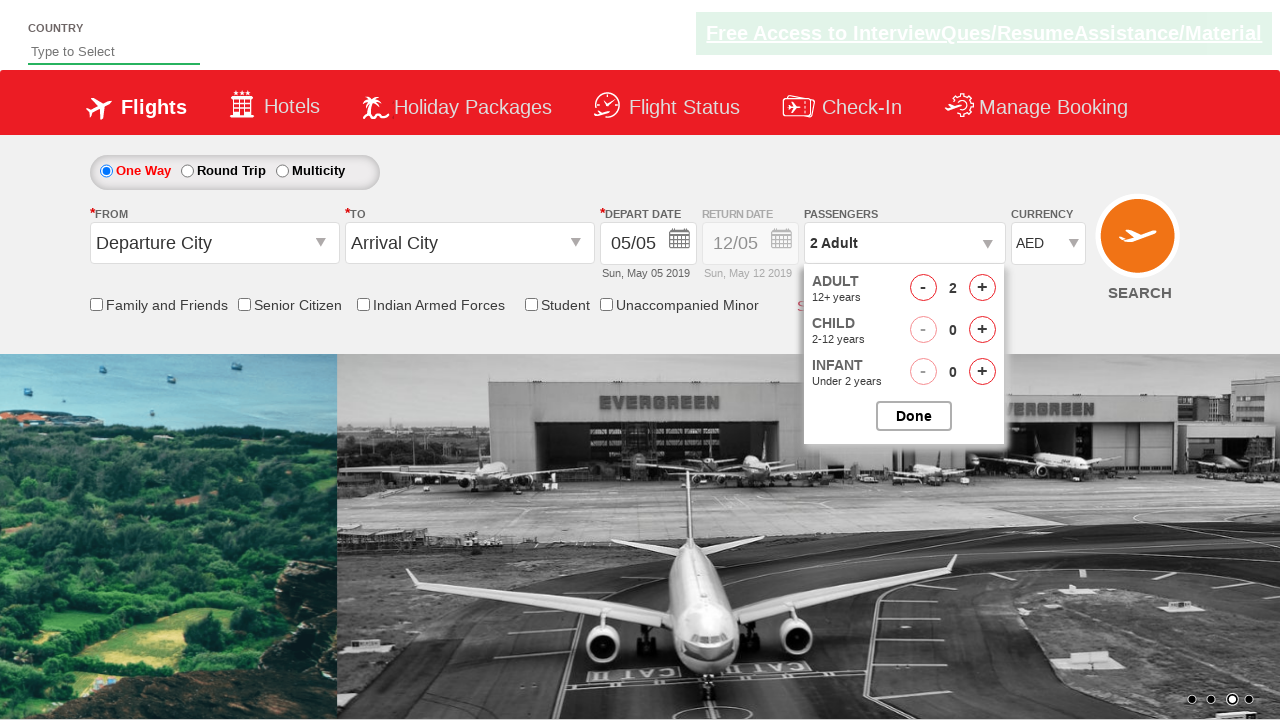

Incremented adult passenger count (iteration 2) at (982, 288) on #hrefIncAdt
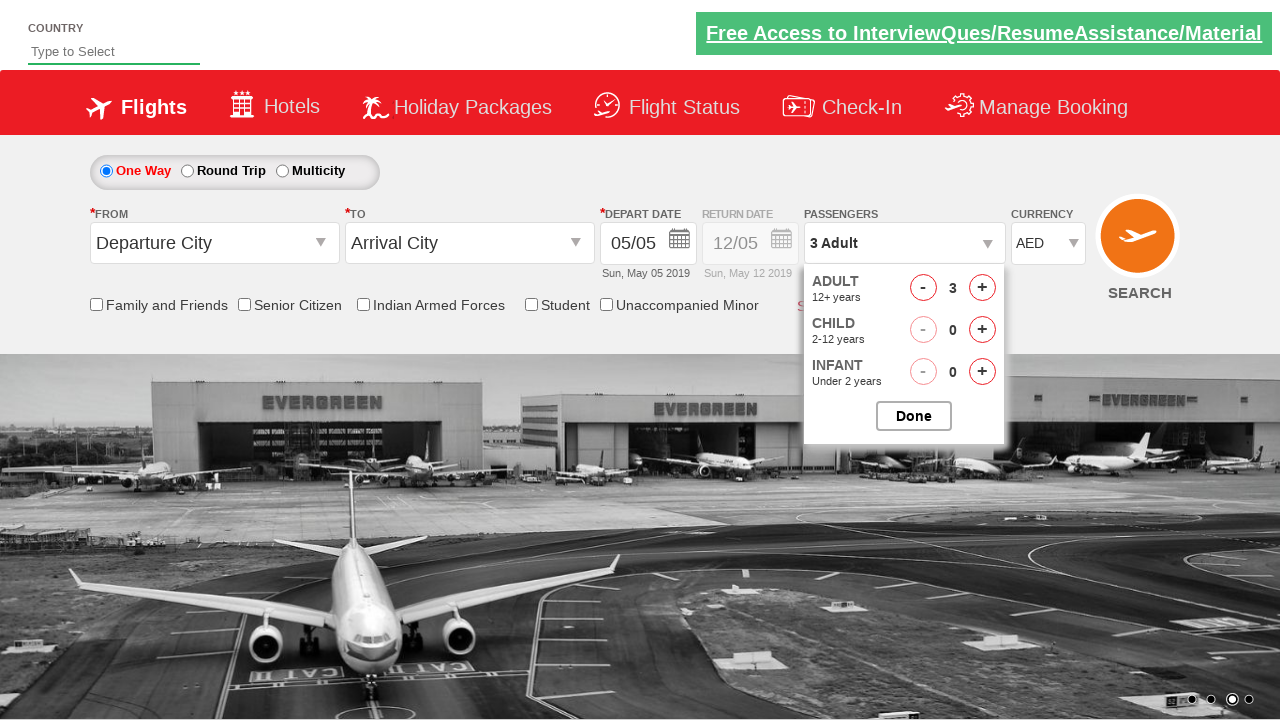

Incremented adult passenger count (iteration 3) at (982, 288) on #hrefIncAdt
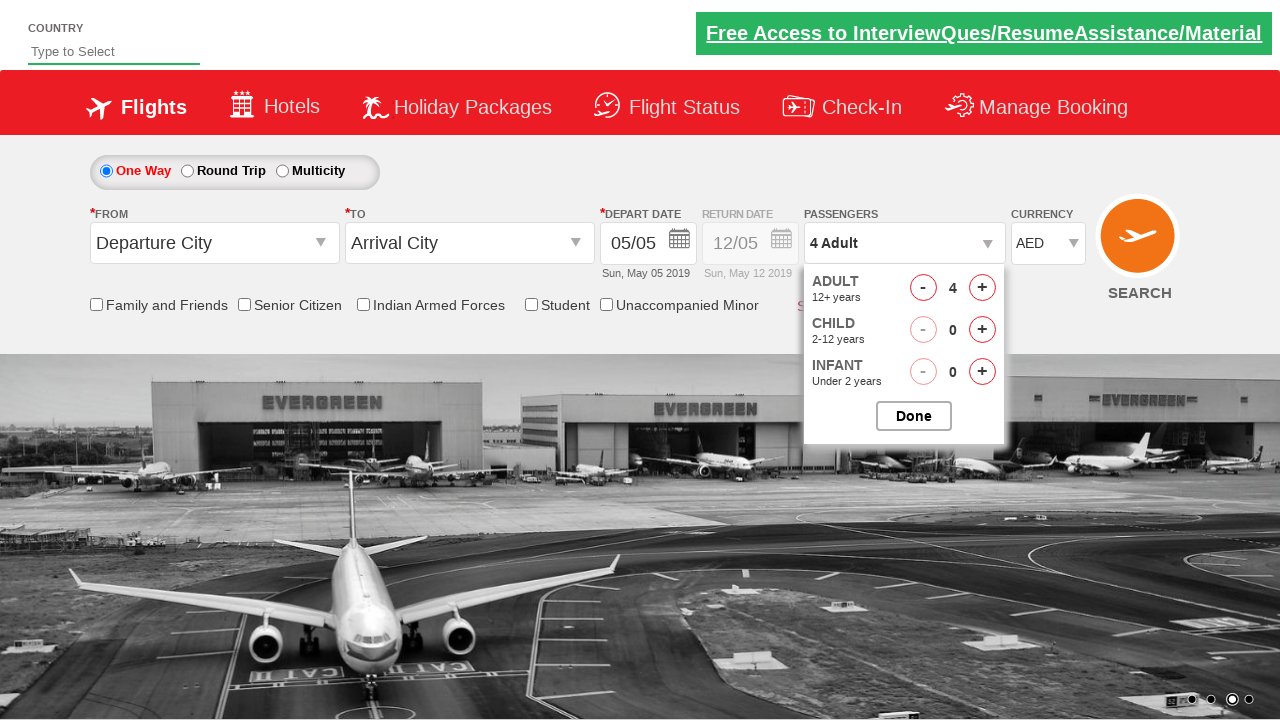

Incremented adult passenger count (iteration 4) at (982, 288) on #hrefIncAdt
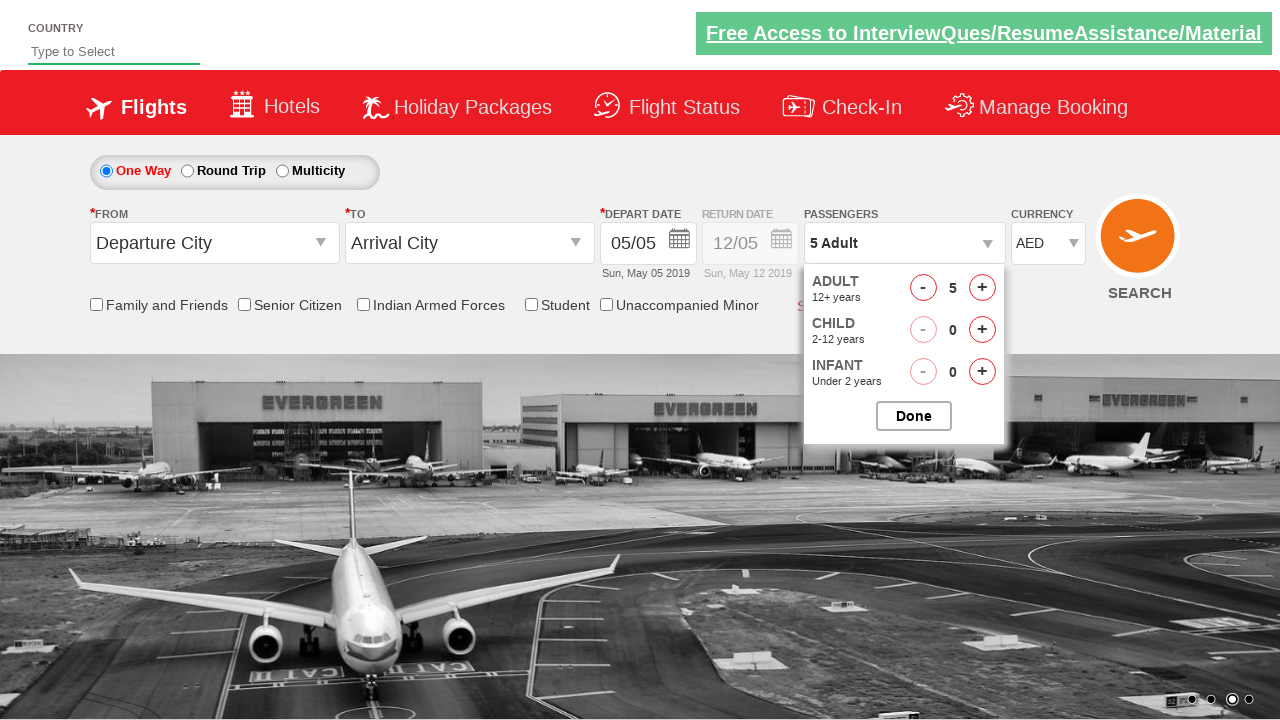

Closed passenger selection dropdown at (914, 416) on #btnclosepaxoption
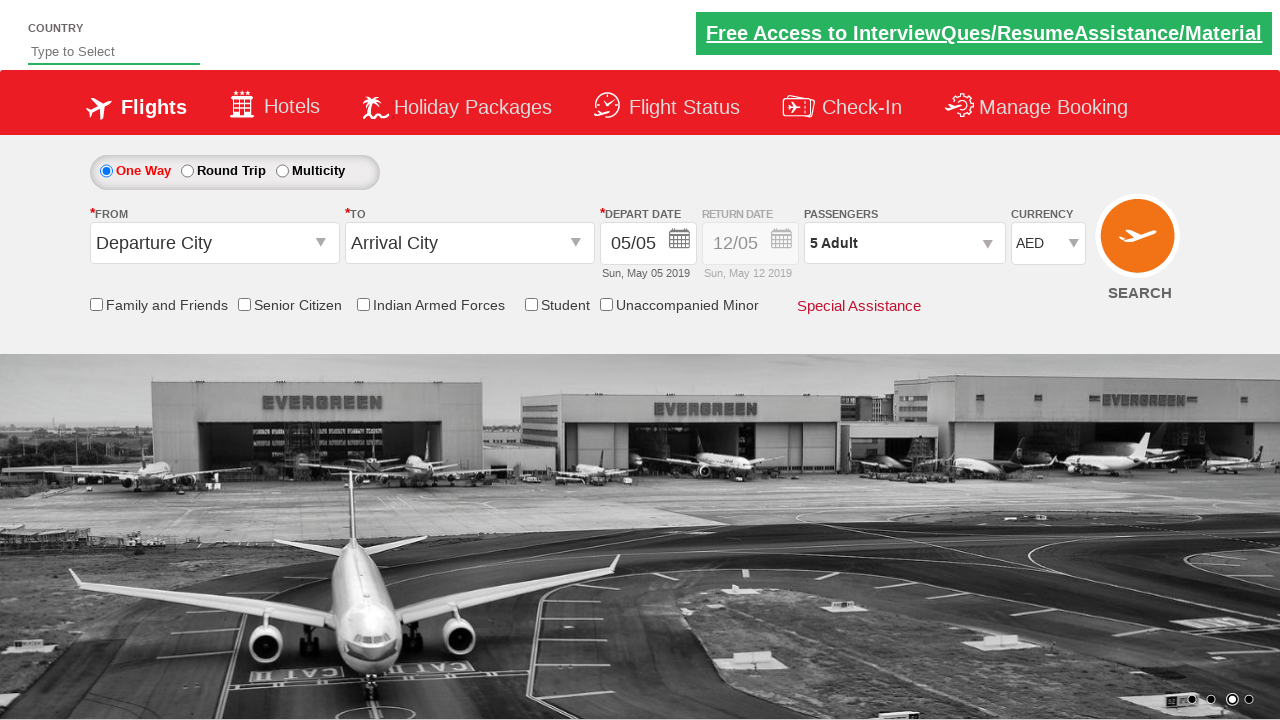

Opened origin station dropdown at (214, 243) on #ctl00_mainContent_ddl_originStation1_CTXT
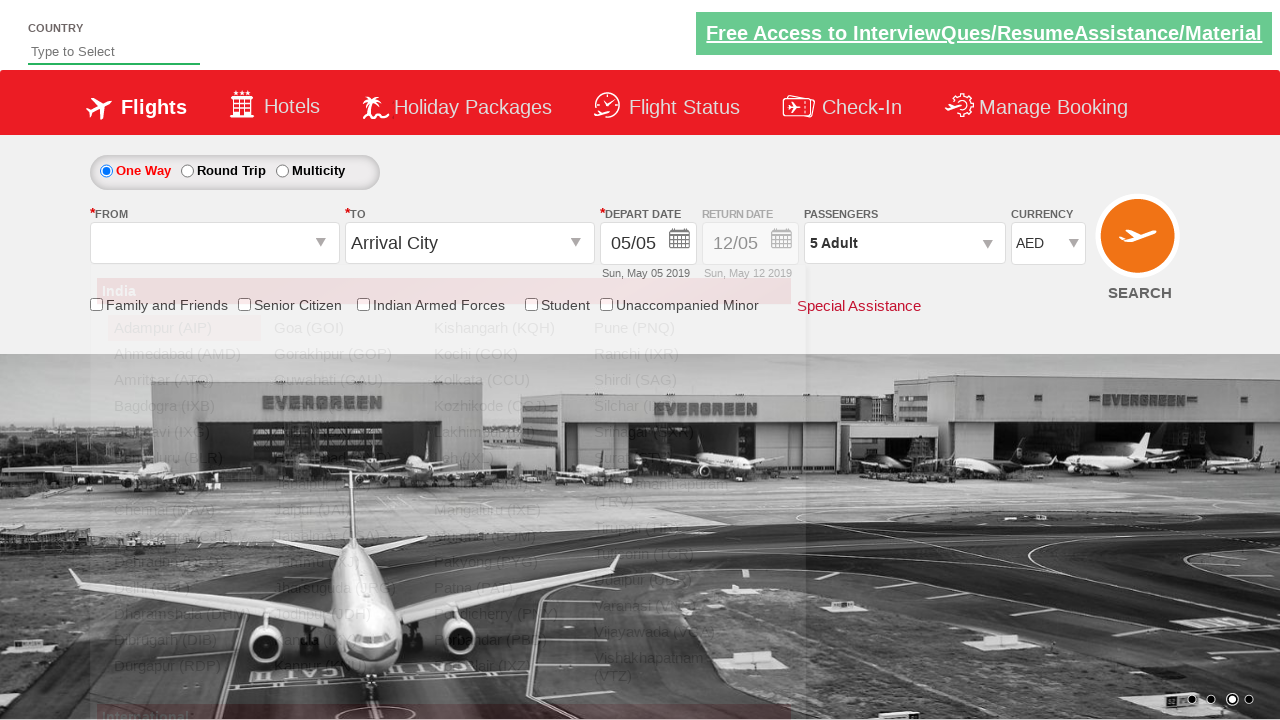

Selected BLR as origin airport at (184, 458) on xpath=//a[@value='BLR']
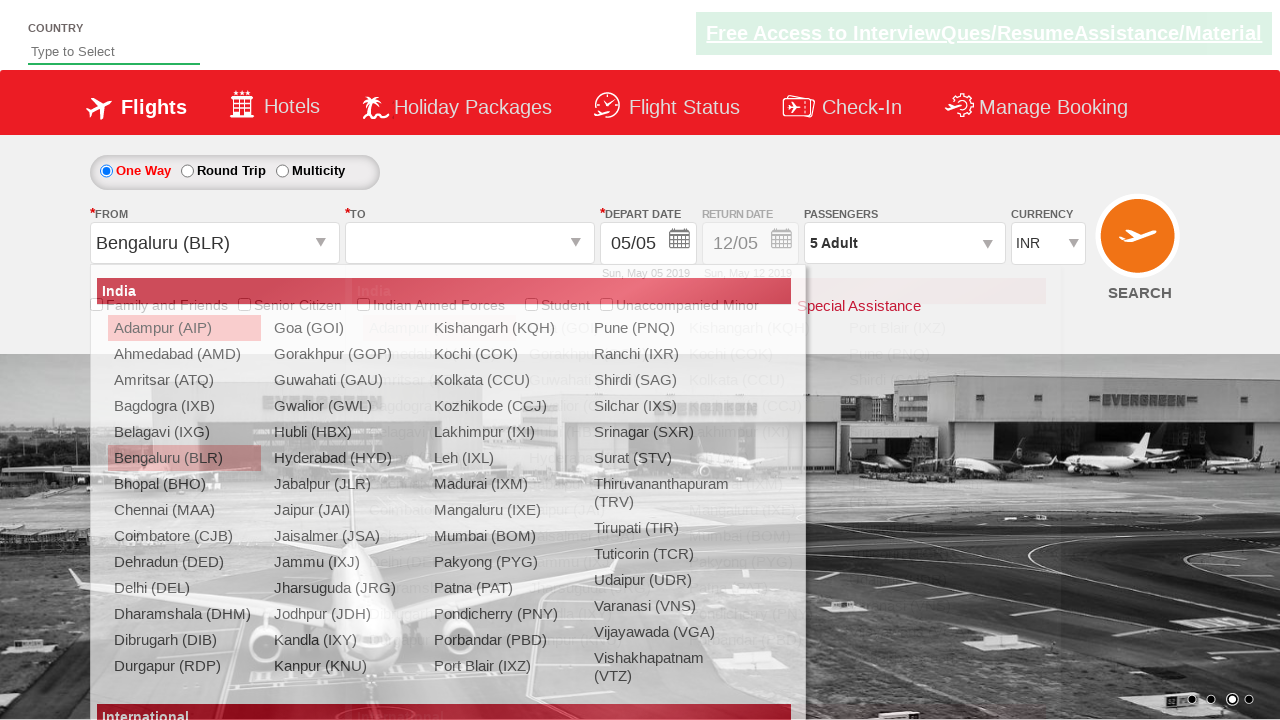

Selected IXG as destination airport at (439, 432) on (//a[@value='IXG'])[2]
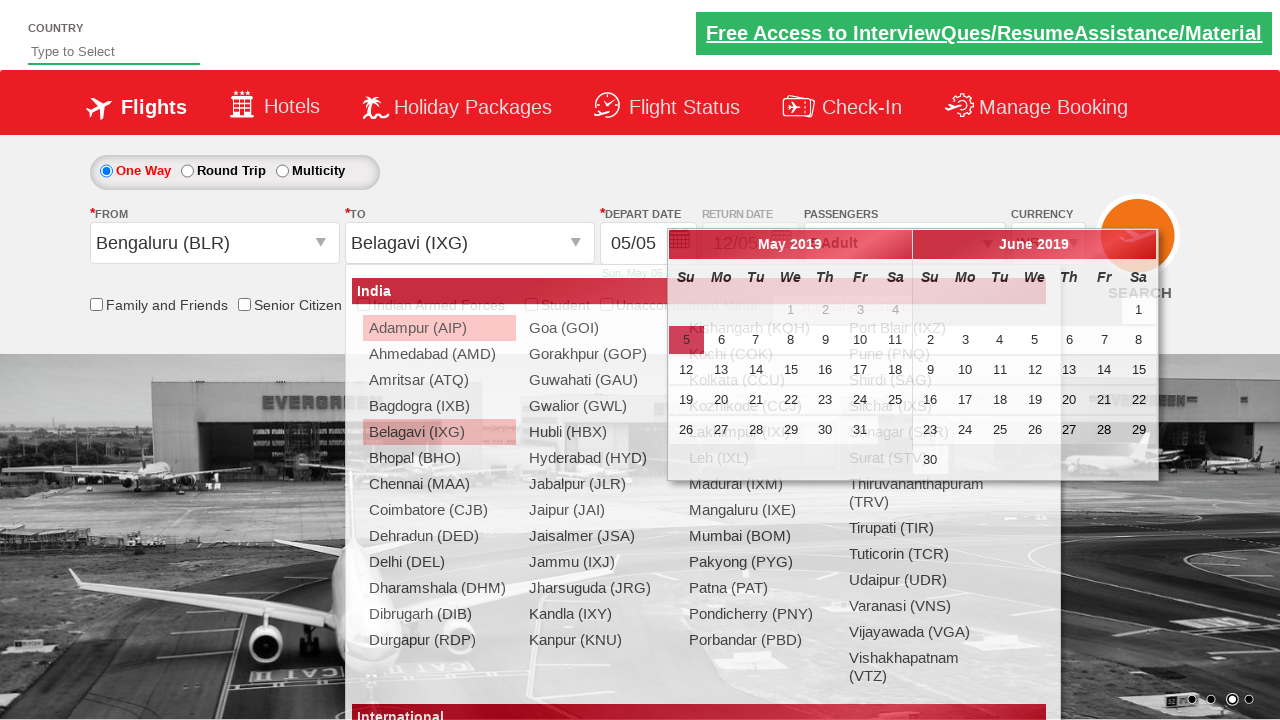

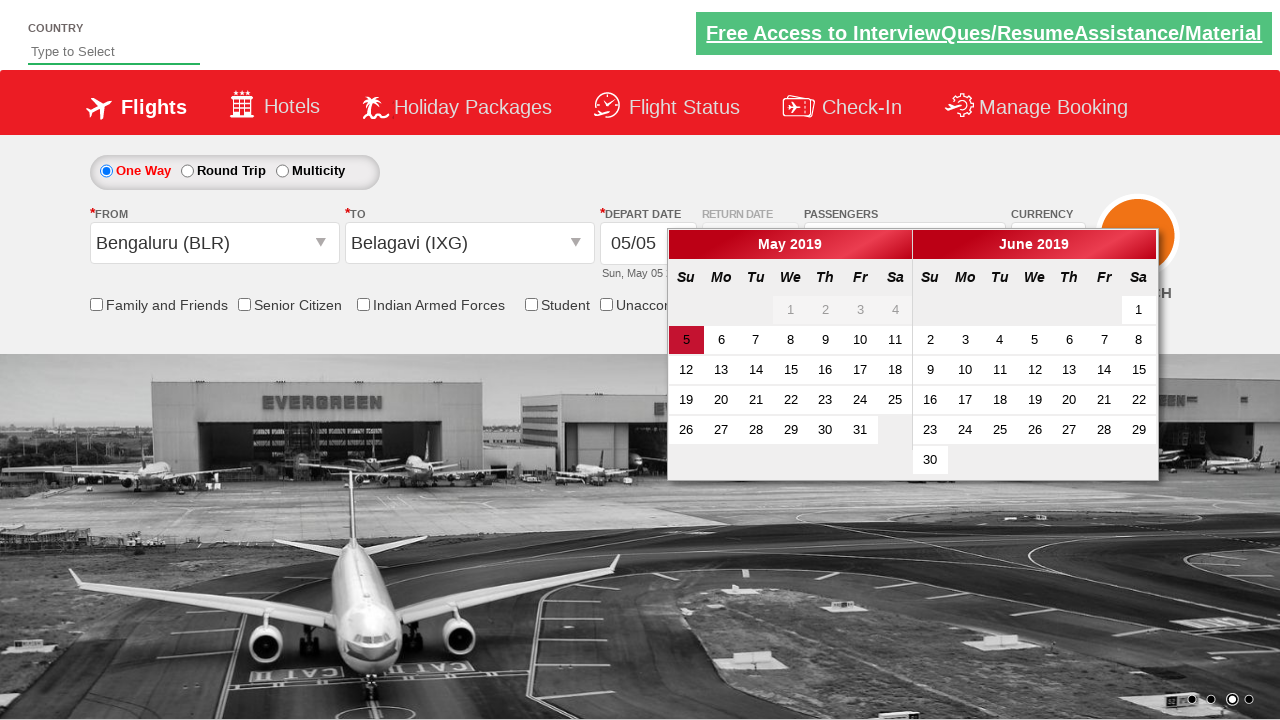